Tests tooltip functionality by hovering over a button element and clicking it to verify the tooltip interaction works correctly on a demo QA site.

Starting URL: https://demoqa.com/tool-tips

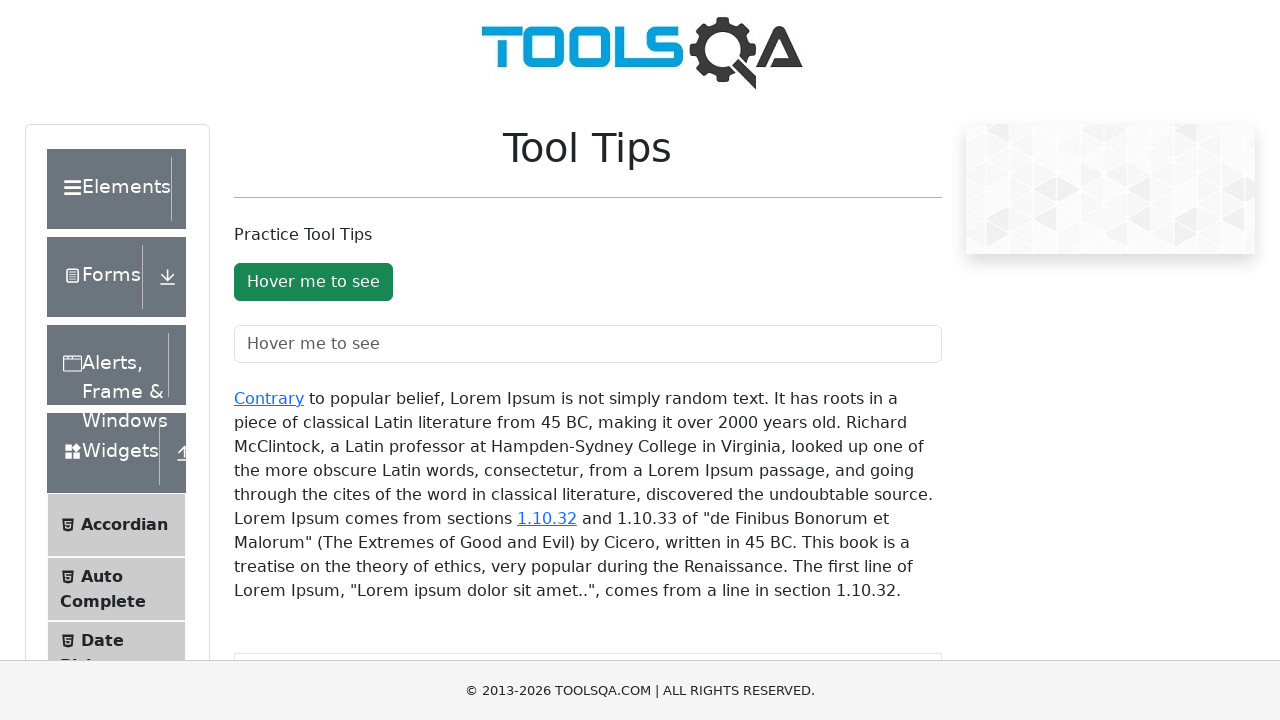

Located tooltip button element with id 'toolTipButton'
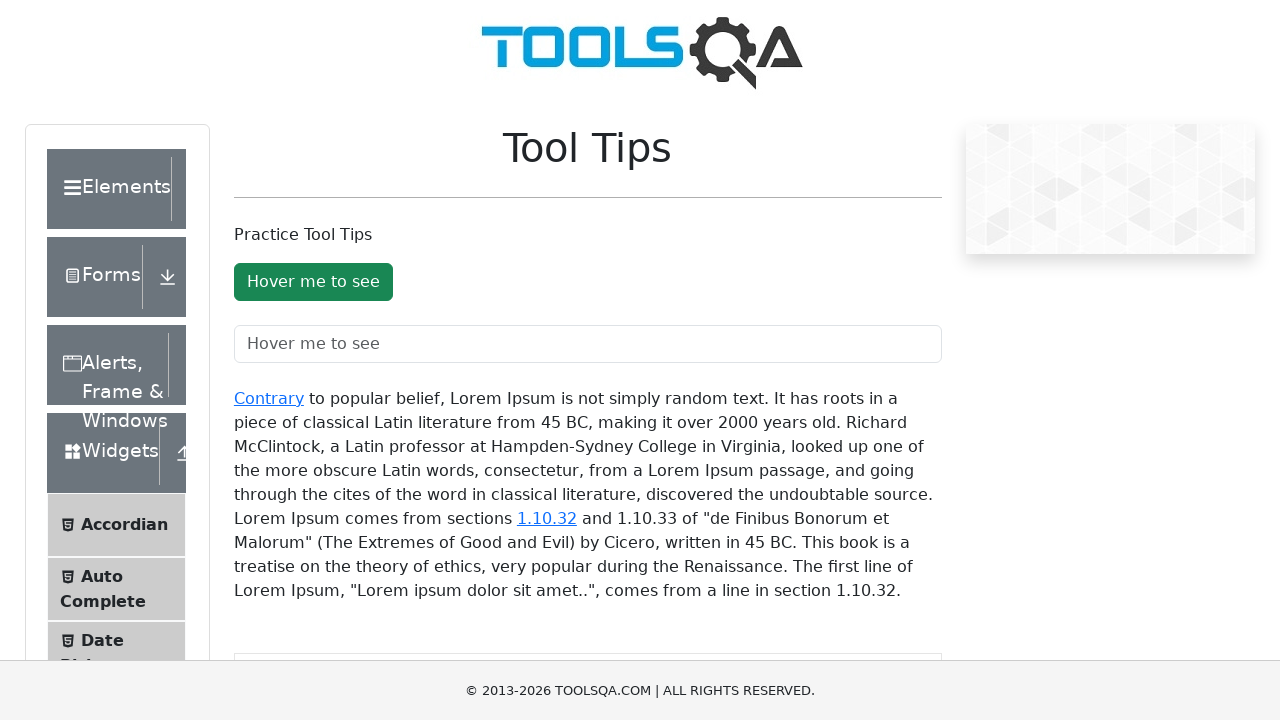

Hovered over tooltip button to trigger tooltip display at (313, 282) on #toolTipButton
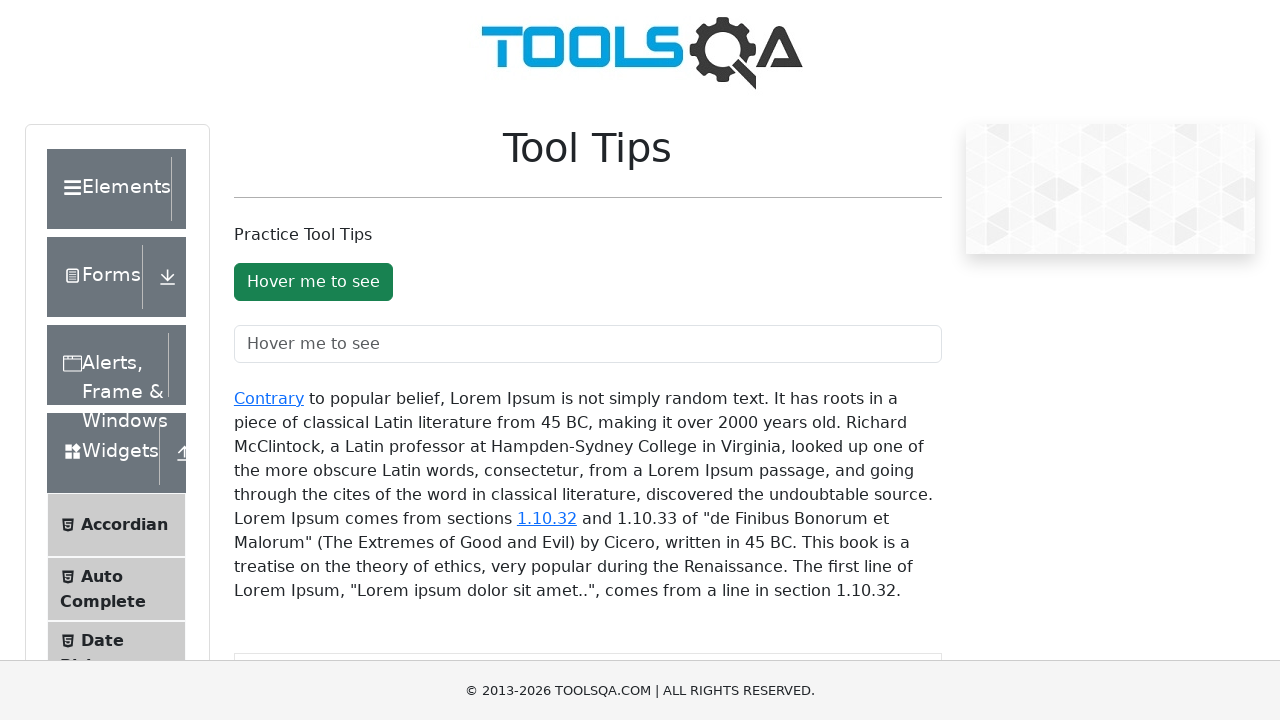

Clicked the tooltip button at (313, 282) on #toolTipButton
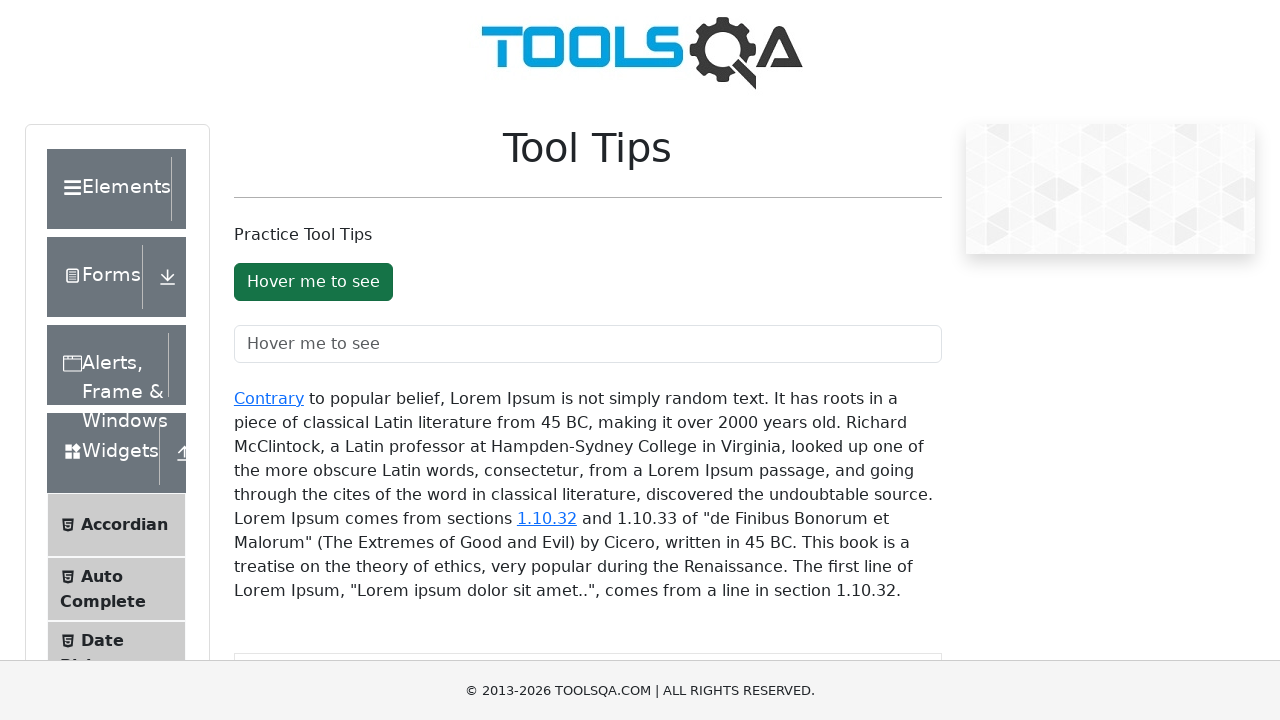

Verified tooltip button is visible and interactable
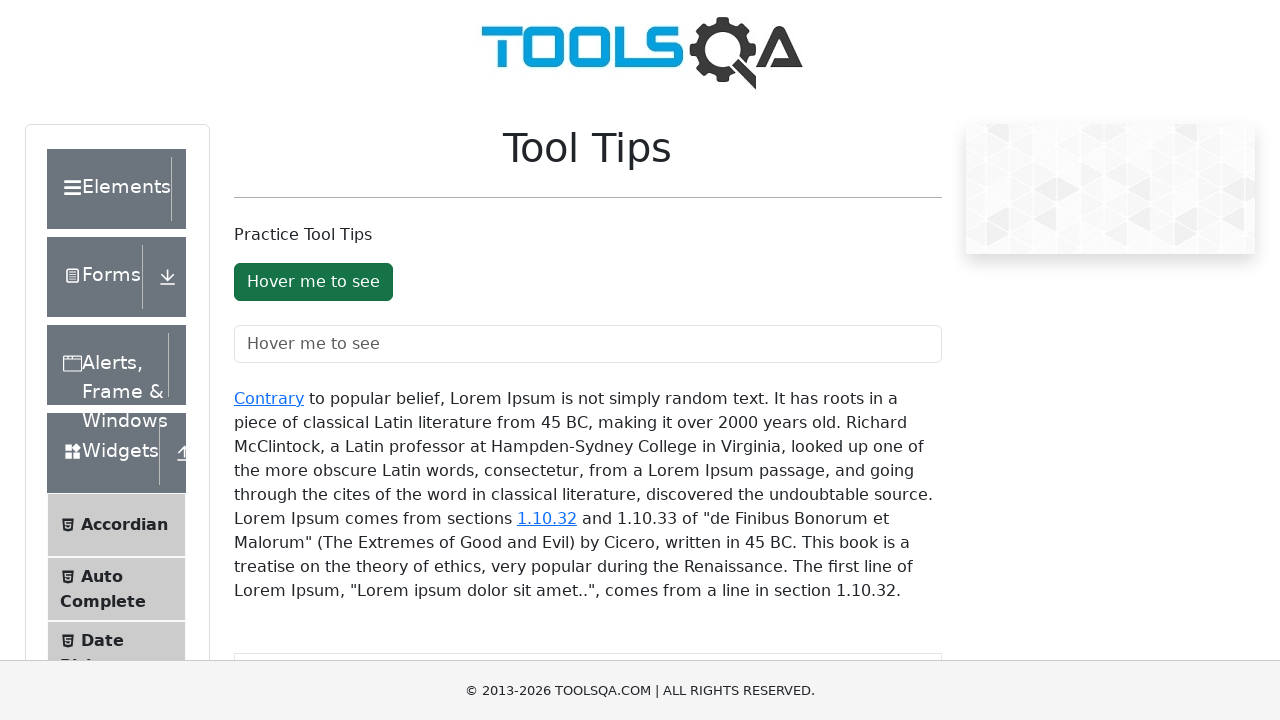

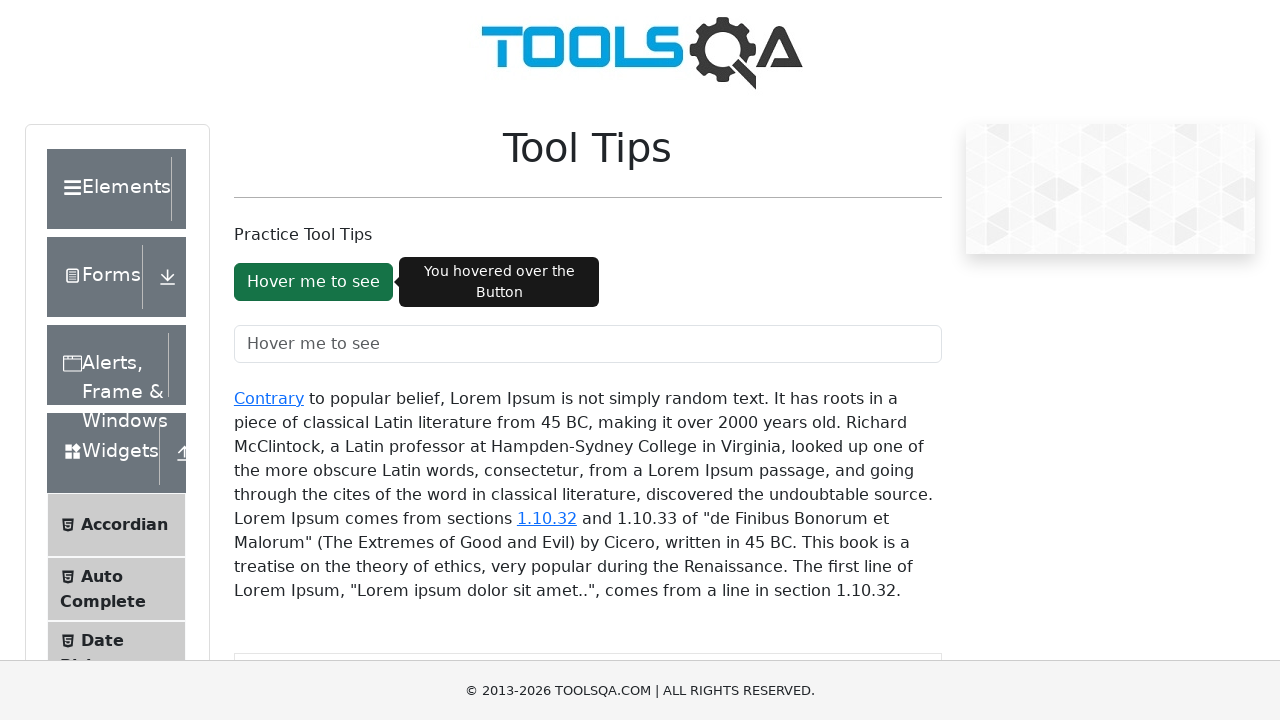